Tests drag and drop functionality within an iframe by dragging an element and dropping it onto a target element

Starting URL: https://www.jqueryui.com/droppable/

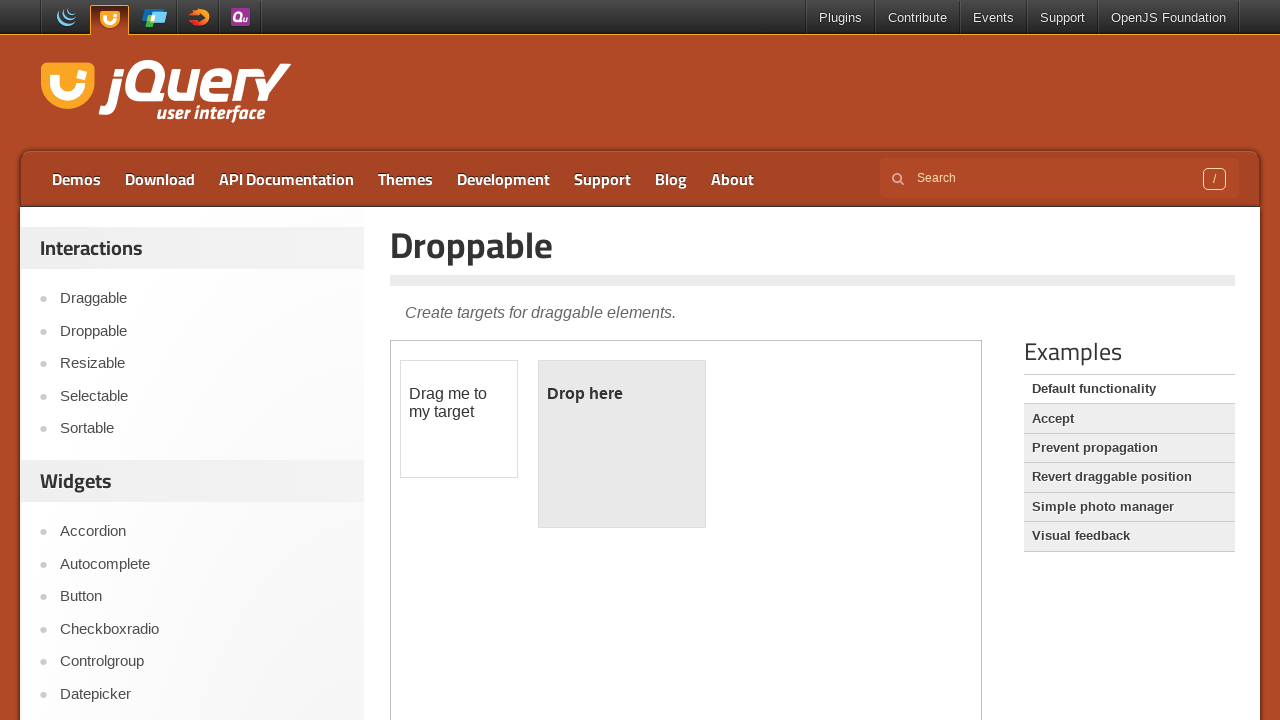

Queried page and found iframe count
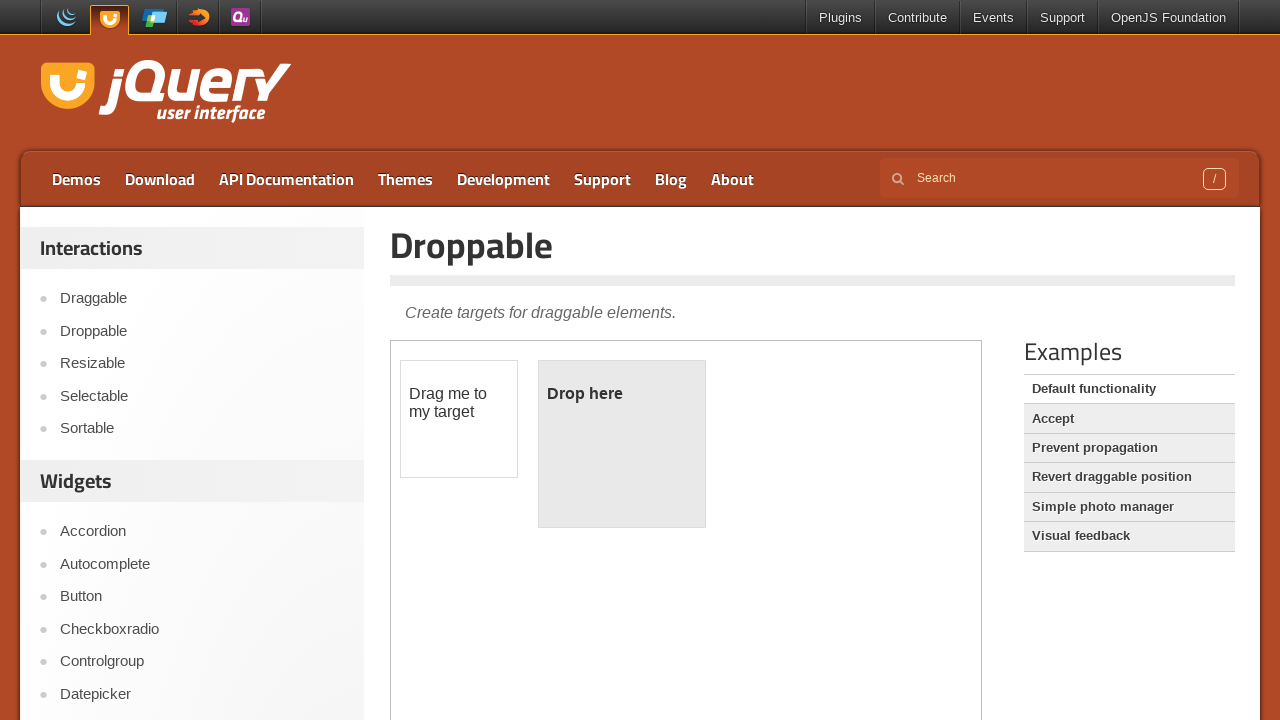

Located the first iframe on the page
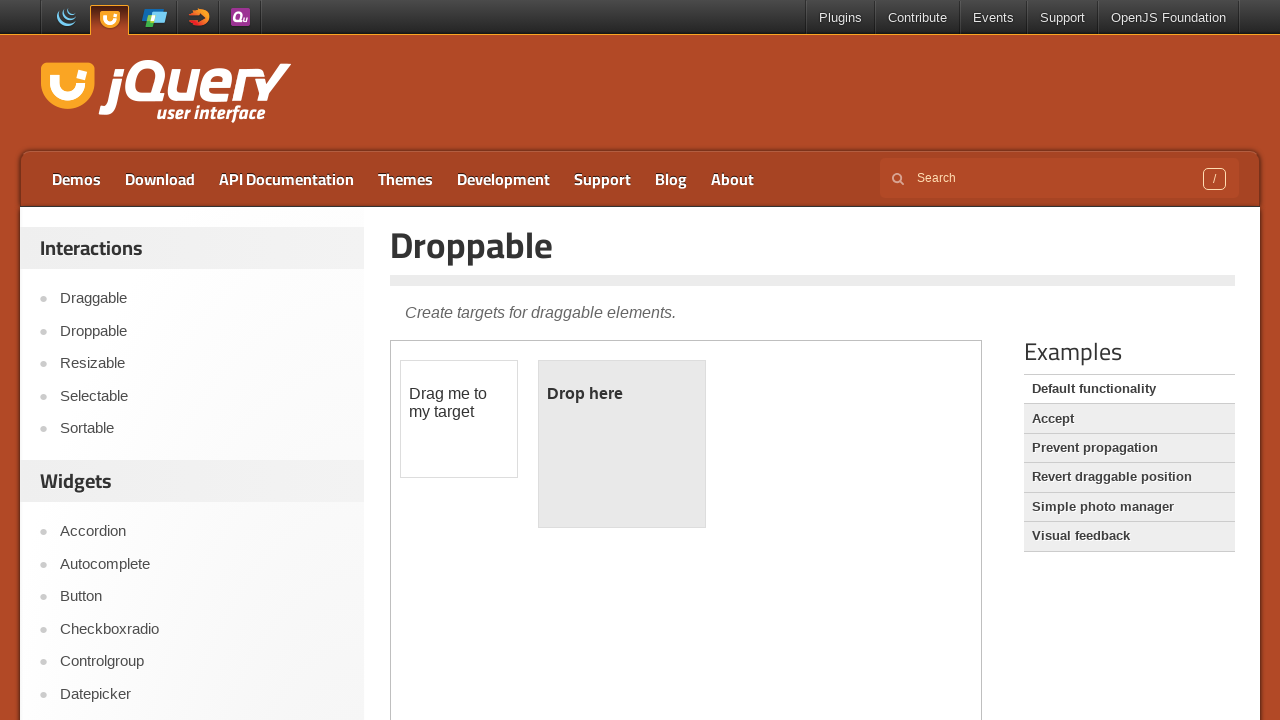

Located draggable element with id 'draggable' within iframe
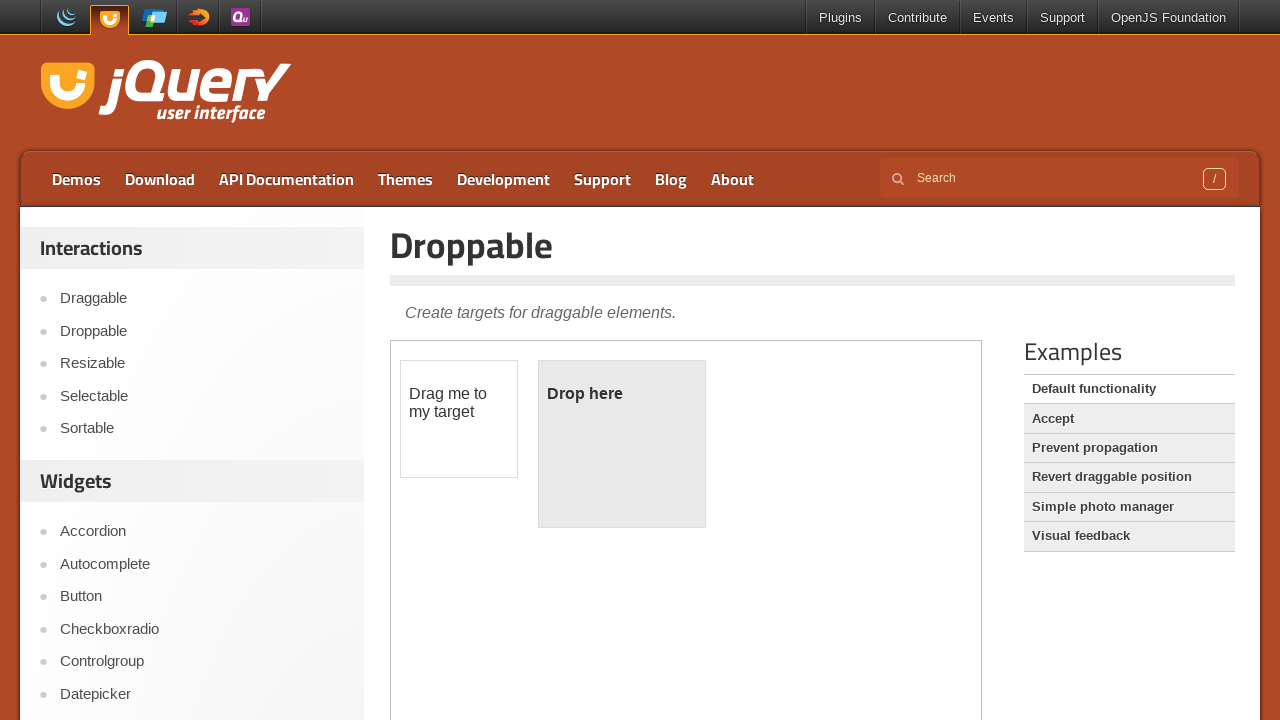

Located droppable element with id 'droppable' within iframe
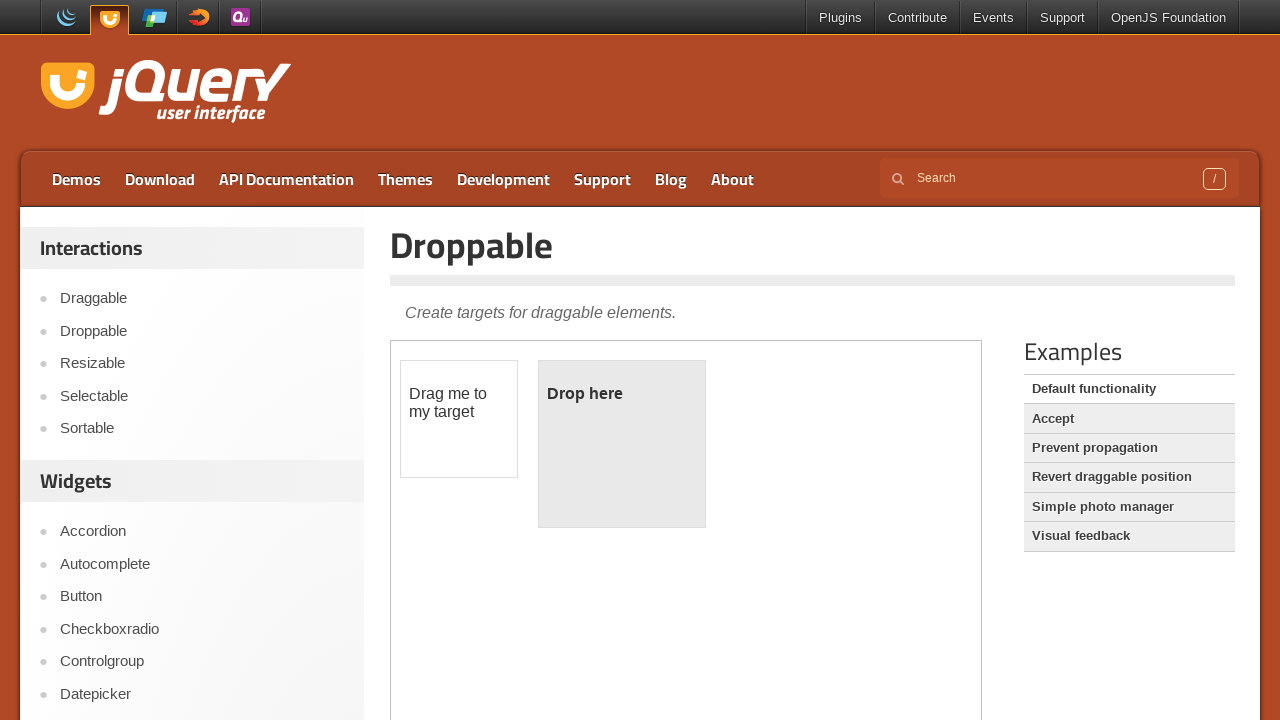

Dragged draggable element onto droppable element at (622, 444)
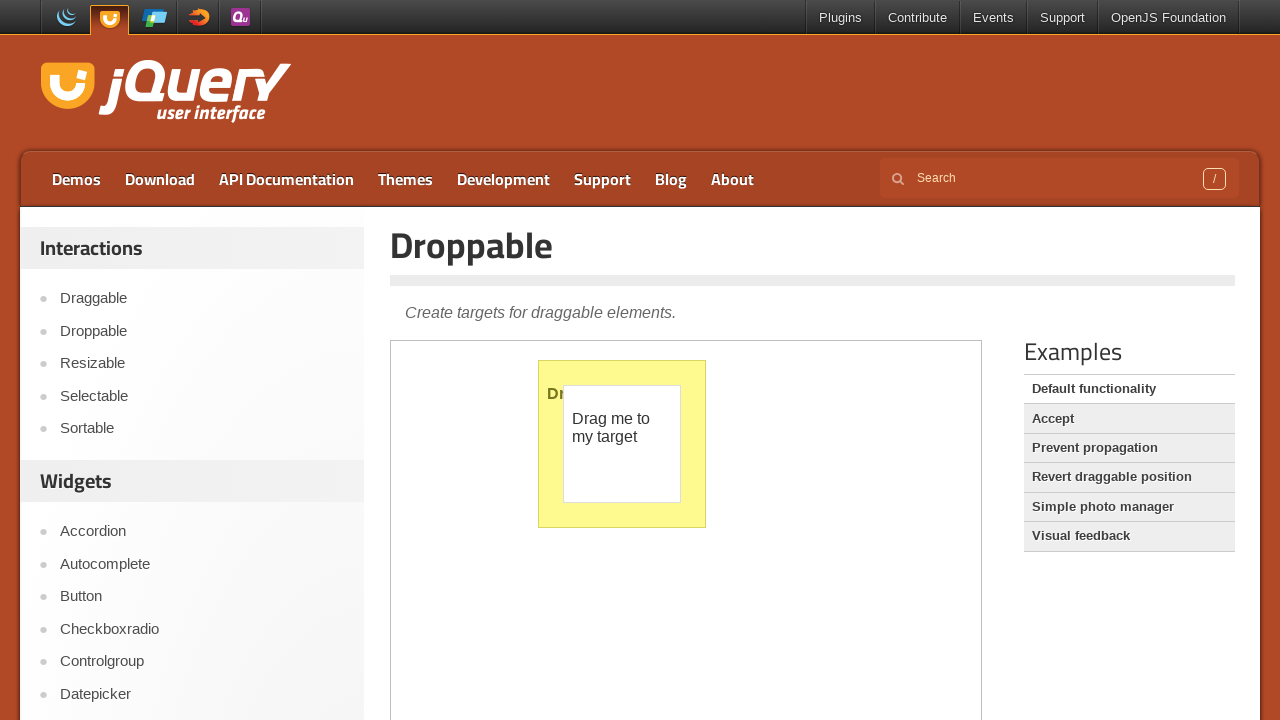

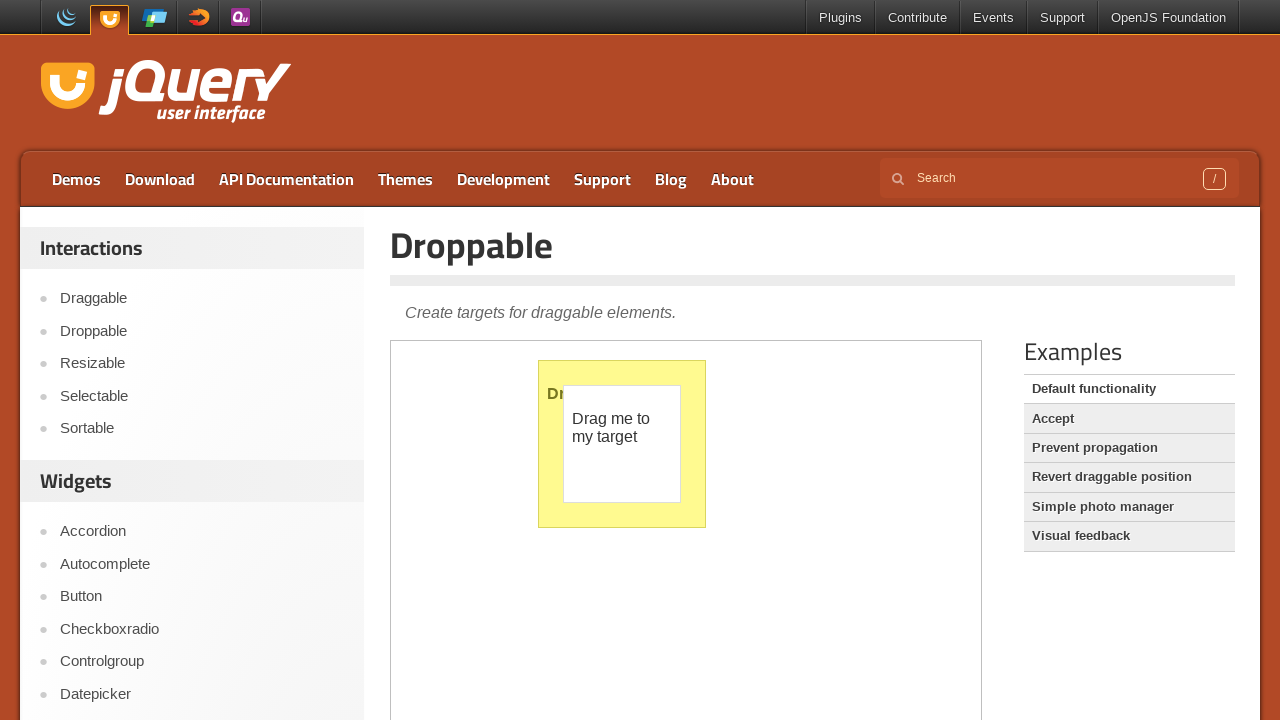